Tests clicking on all coffee cup elements on the coffee cart page by iterating through each cup body element and clicking it.

Starting URL: https://coffee-cart.app/

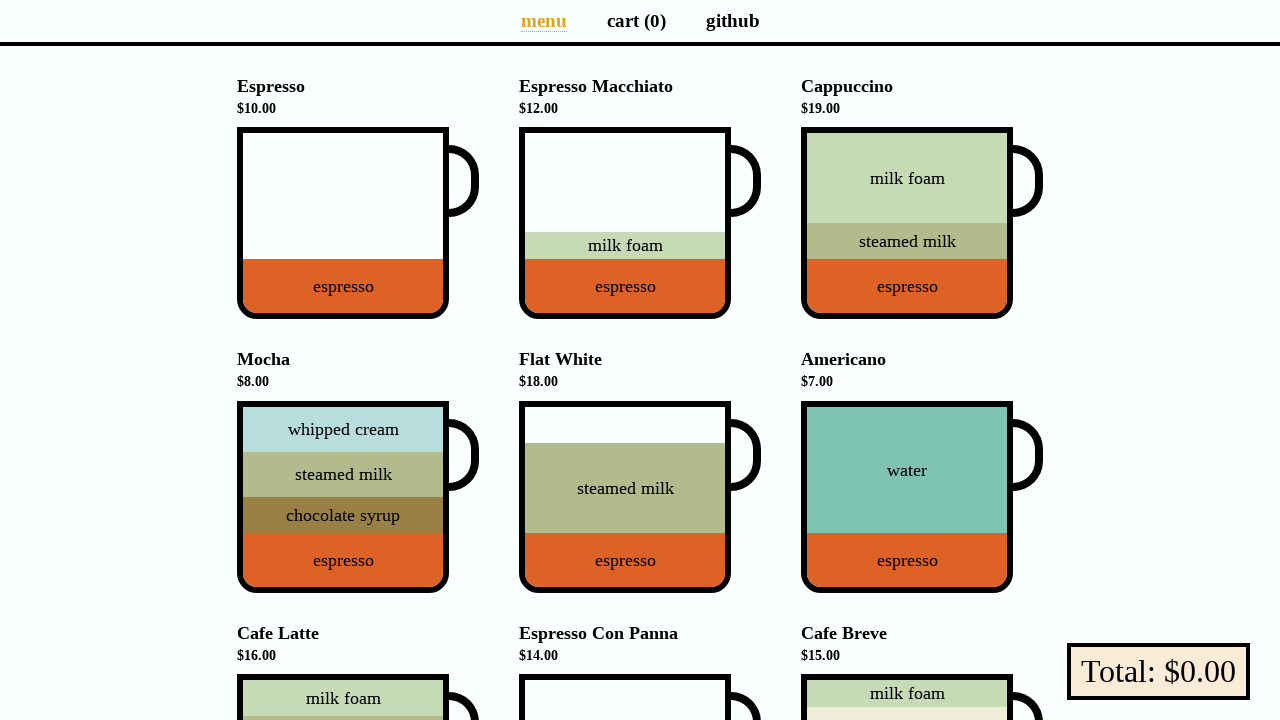

Navigated to coffee cart page
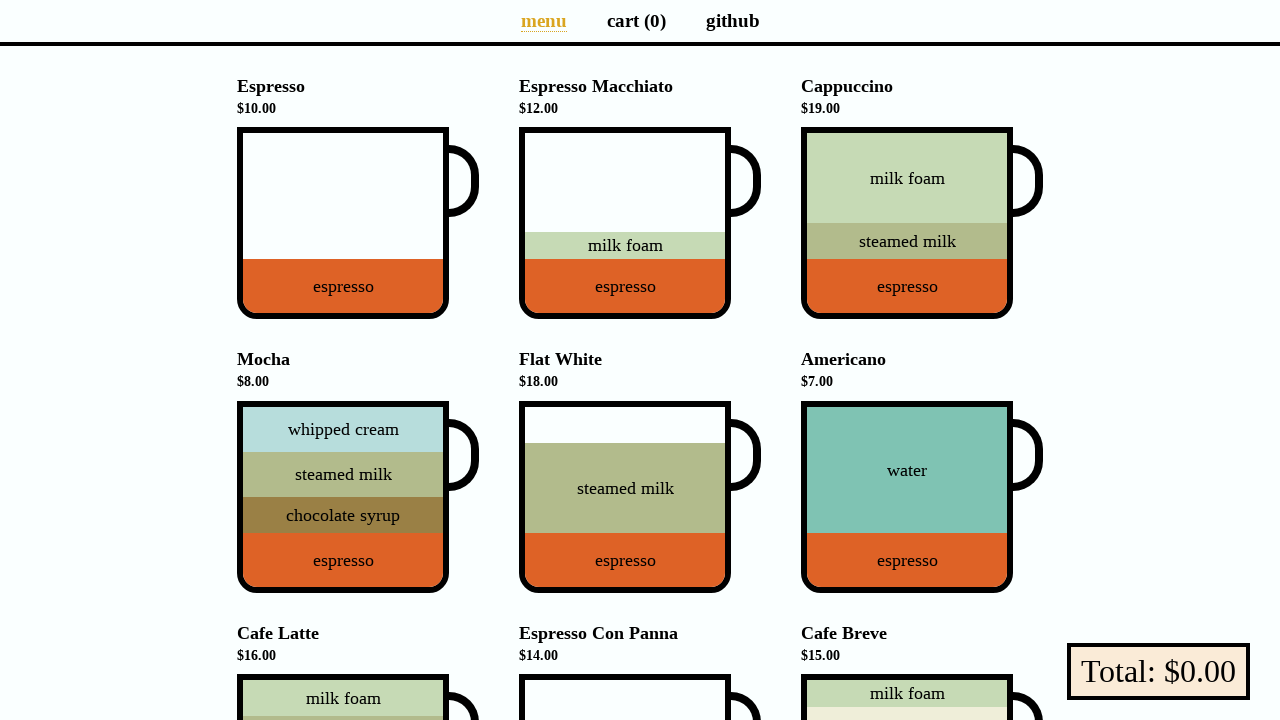

Coffee cup elements loaded on the page
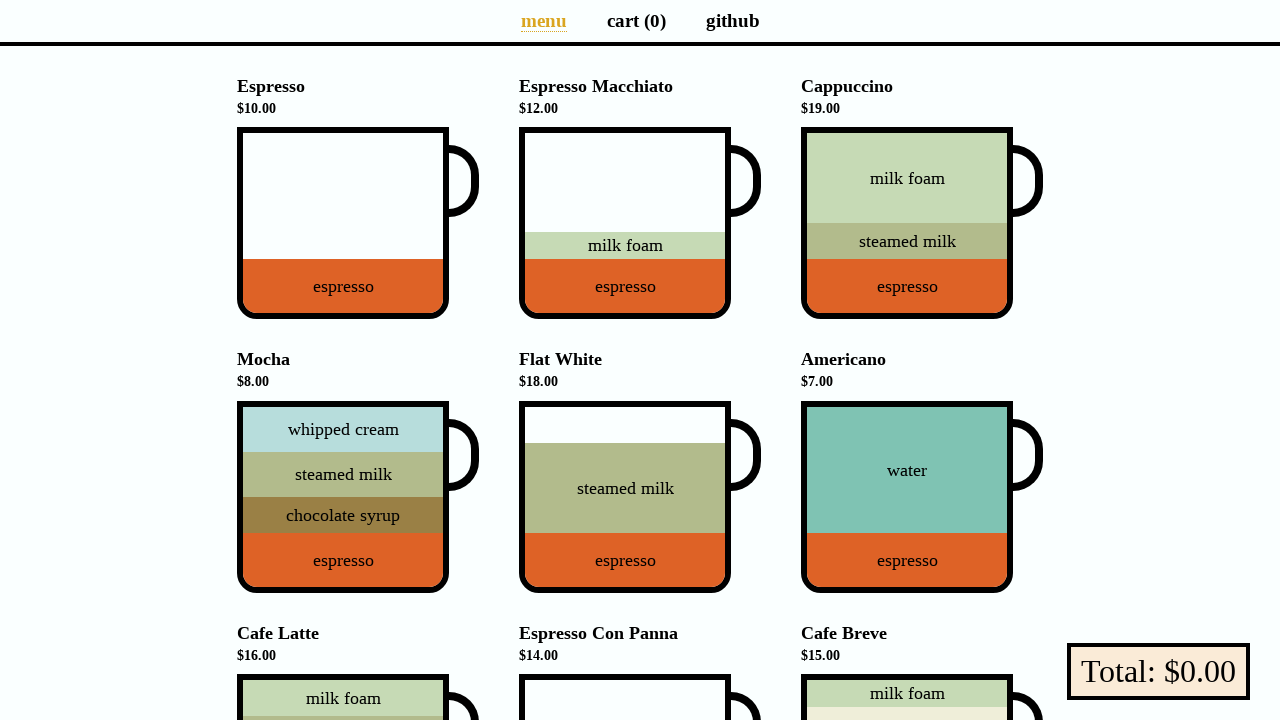

Found 9 coffee cup elements
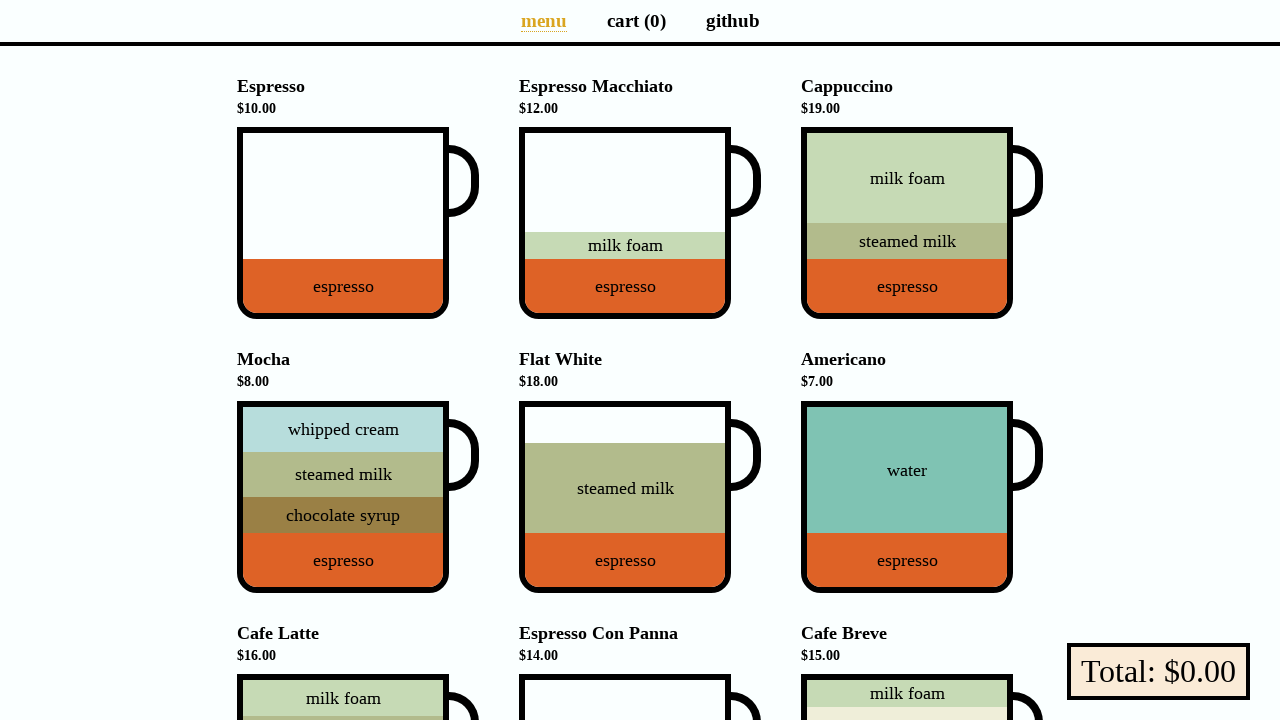

Clicked coffee cup 1 of 9 at (343, 223) on .cup-body >> nth=0
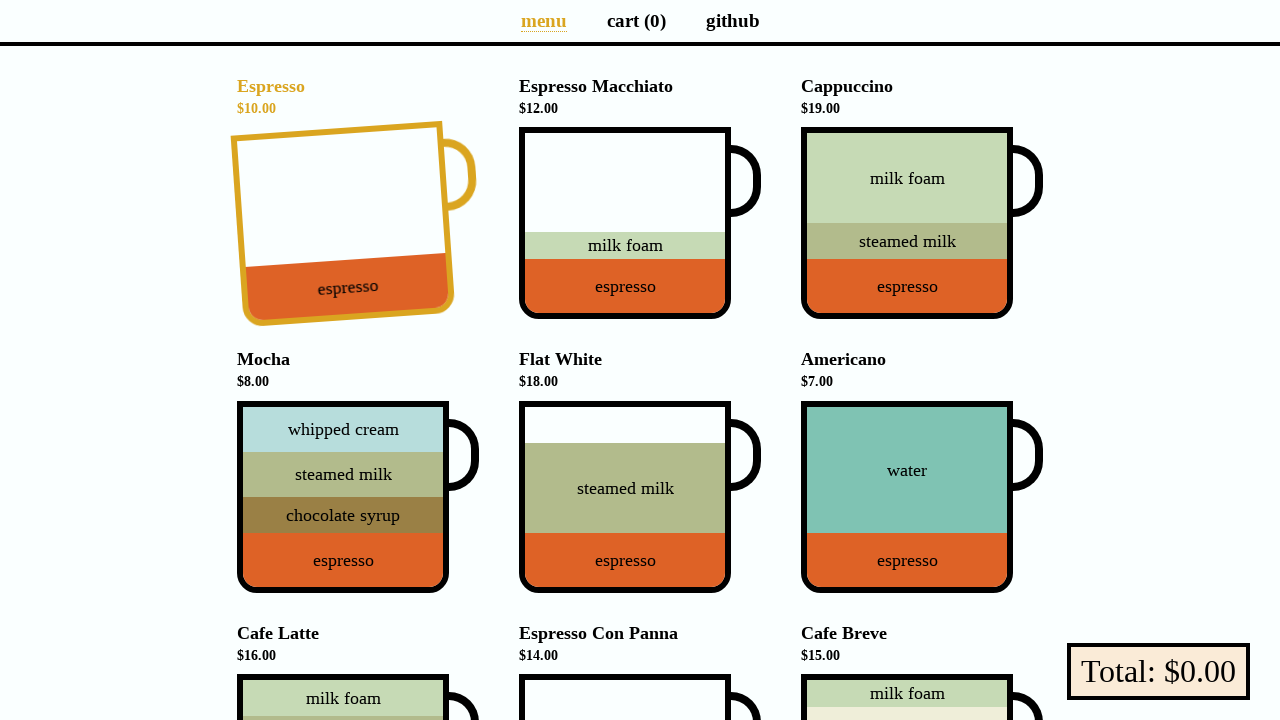

Clicked coffee cup 2 of 9 at (625, 223) on .cup-body >> nth=1
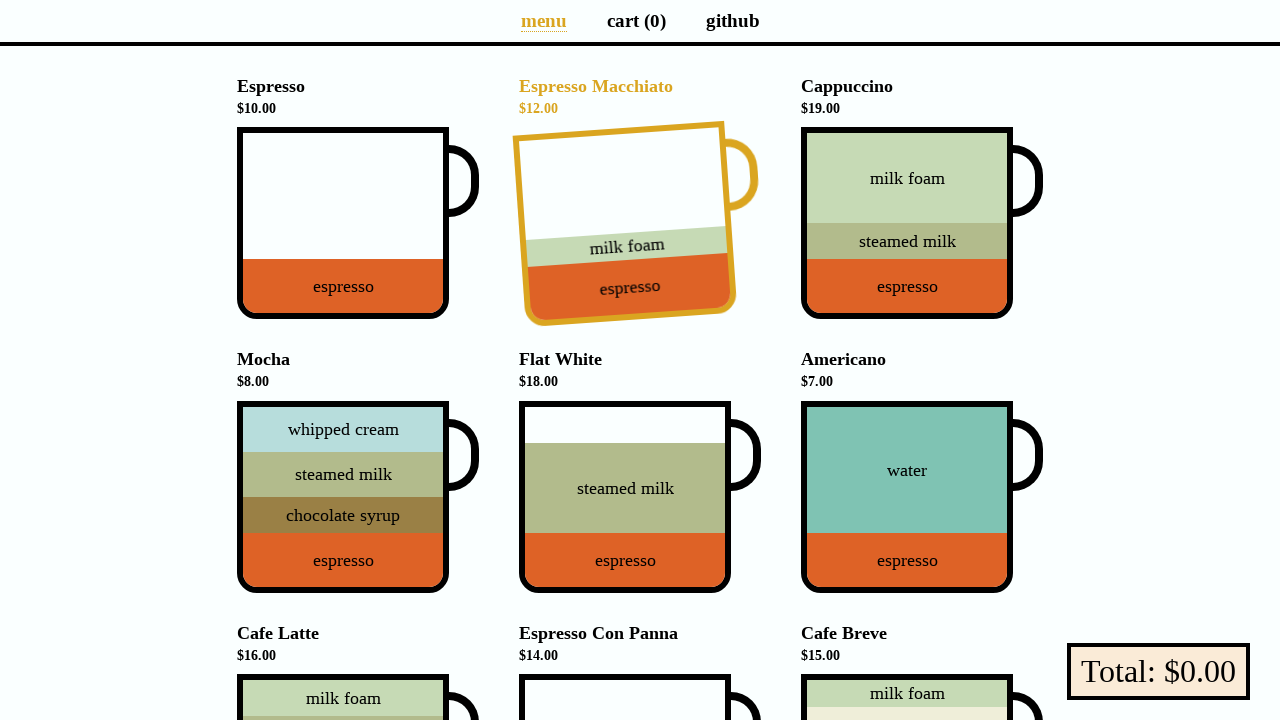

Clicked coffee cup 3 of 9 at (907, 223) on .cup-body >> nth=2
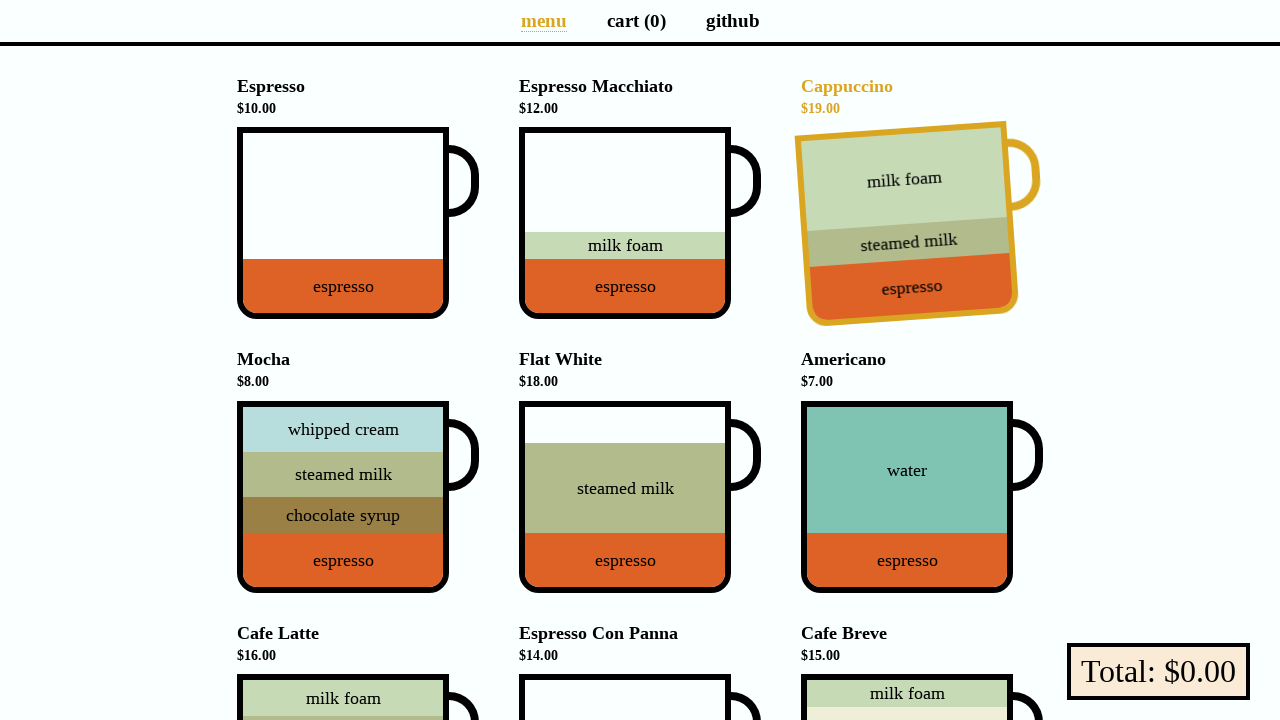

Clicked coffee cup 4 of 9 at (343, 497) on .cup-body >> nth=3
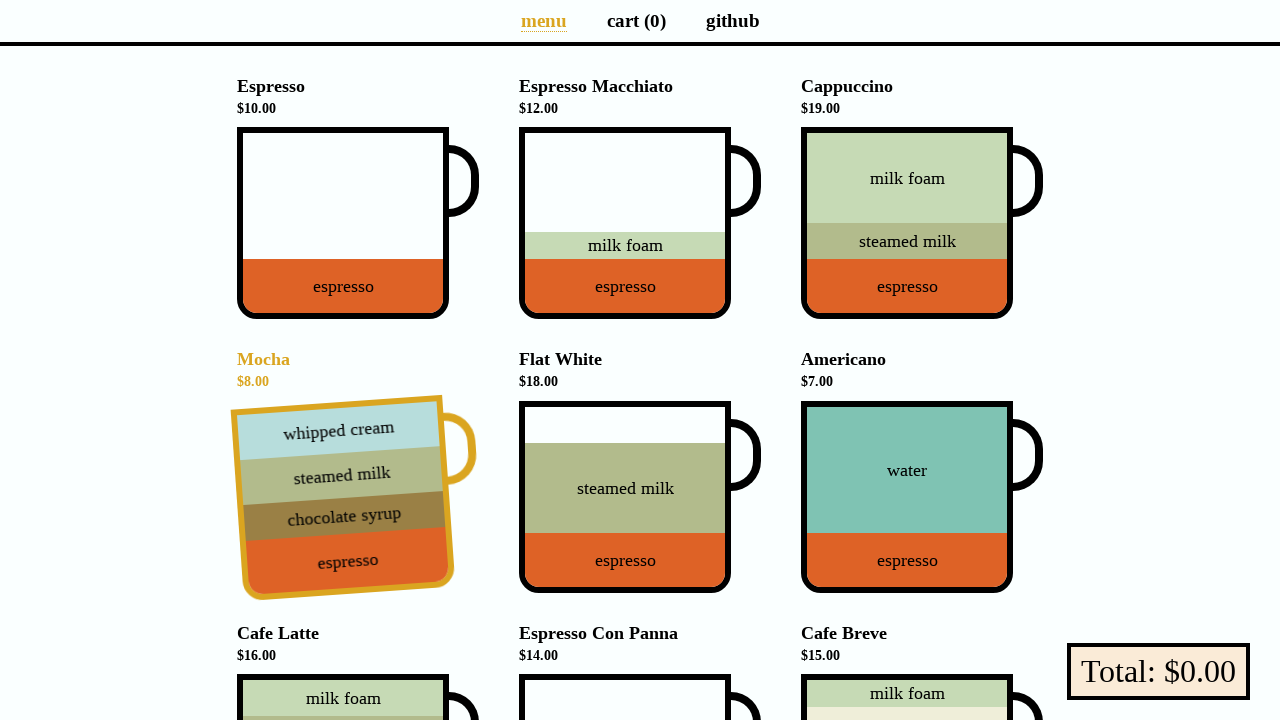

Clicked coffee cup 5 of 9 at (625, 497) on .cup-body >> nth=4
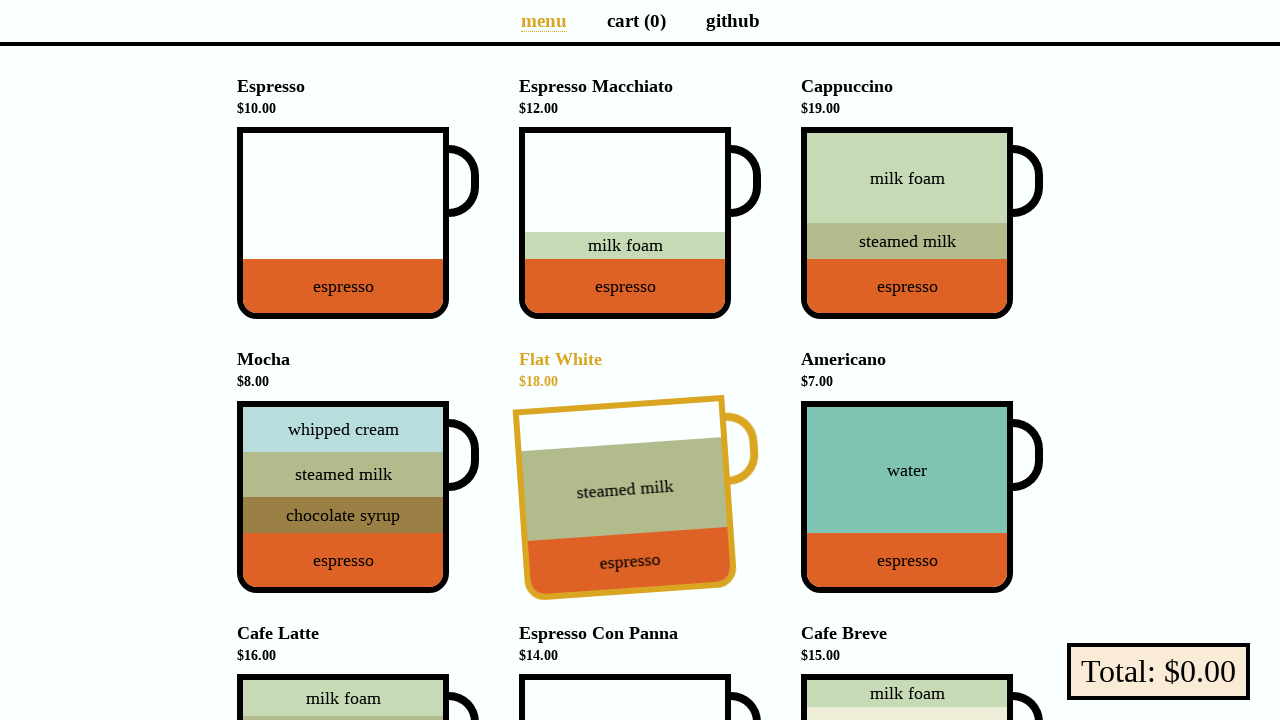

Clicked coffee cup 6 of 9 at (907, 497) on .cup-body >> nth=5
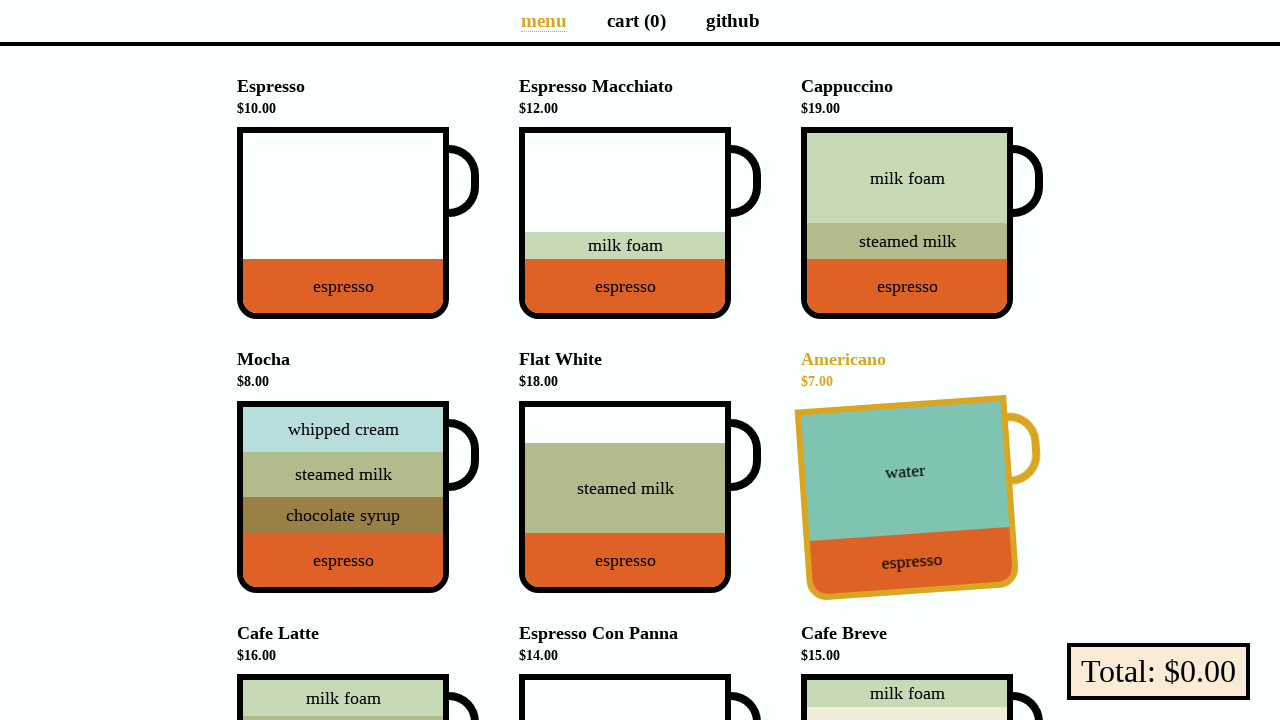

Clicked coffee cup 7 of 9 at (343, 627) on .cup-body >> nth=6
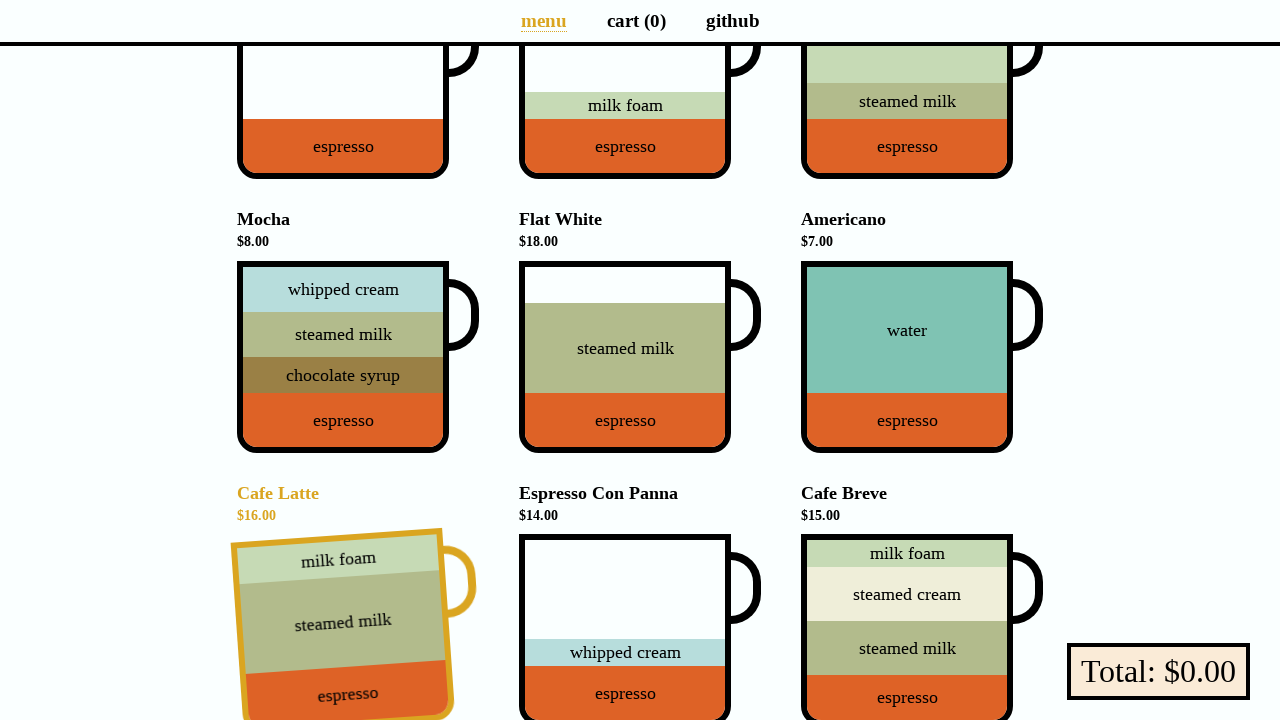

Clicked coffee cup 8 of 9 at (625, 627) on .cup-body >> nth=7
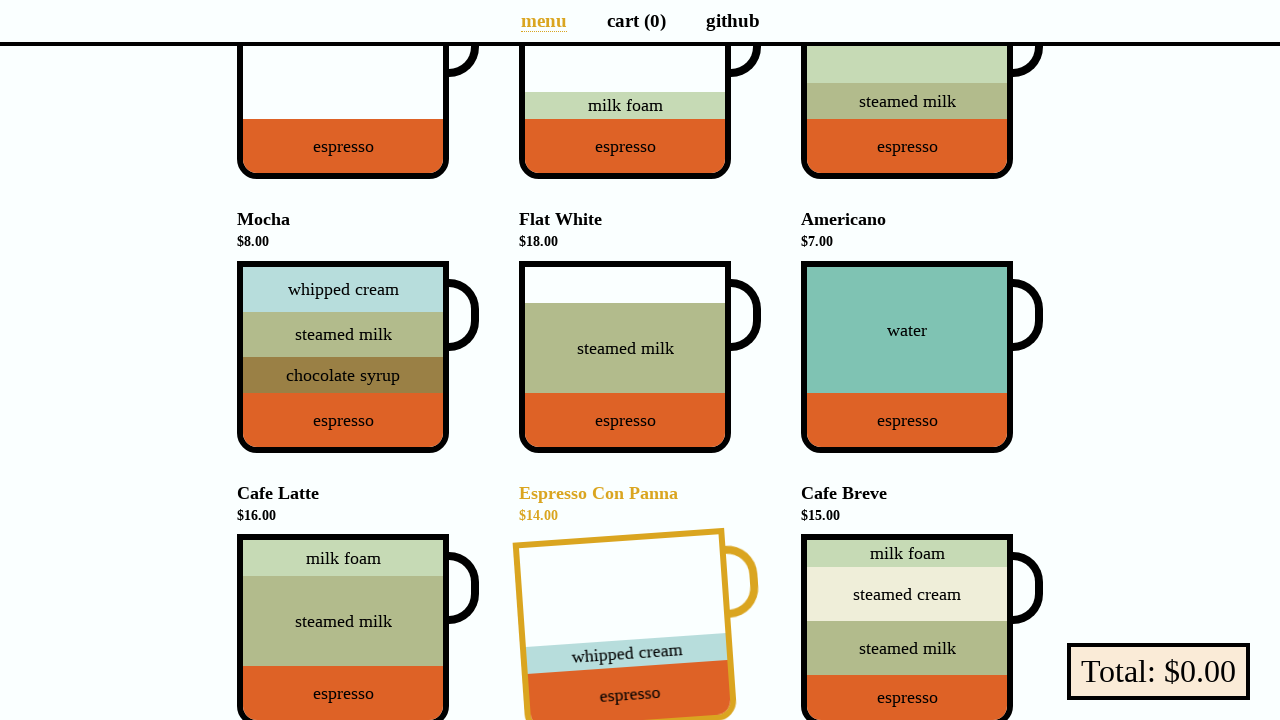

Clicked coffee cup 9 of 9 at (907, 627) on .cup-body >> nth=8
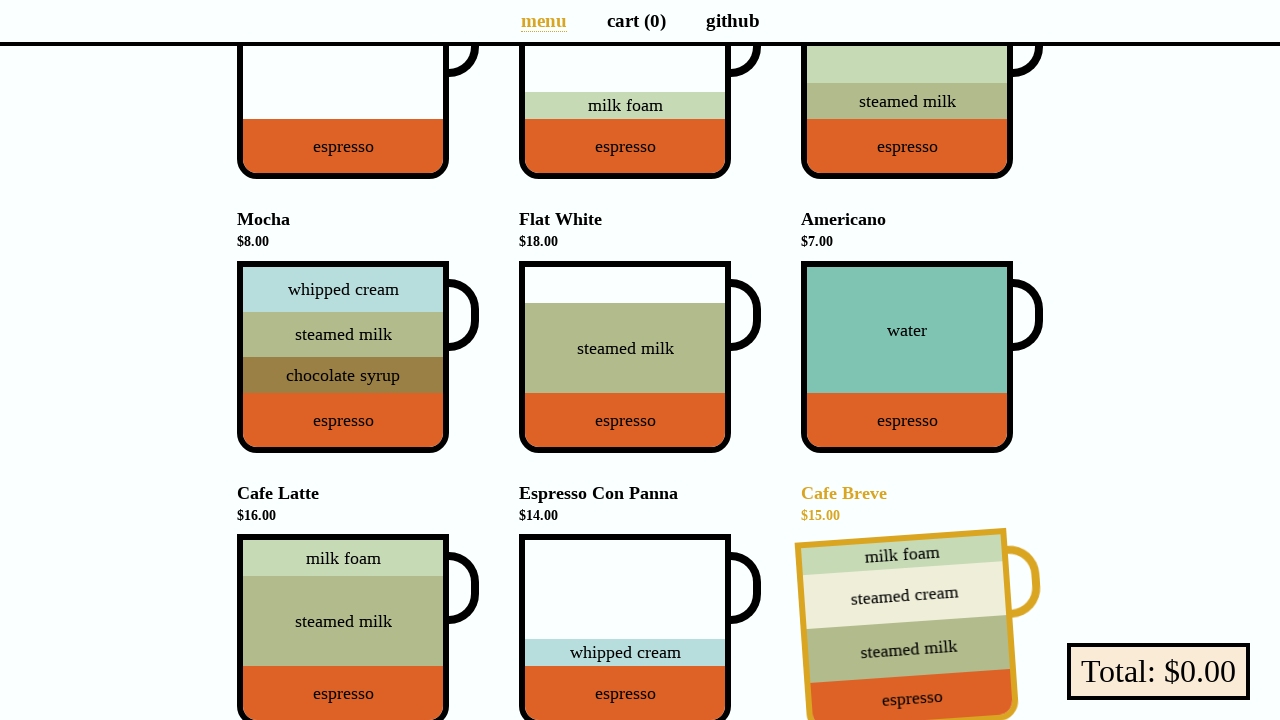

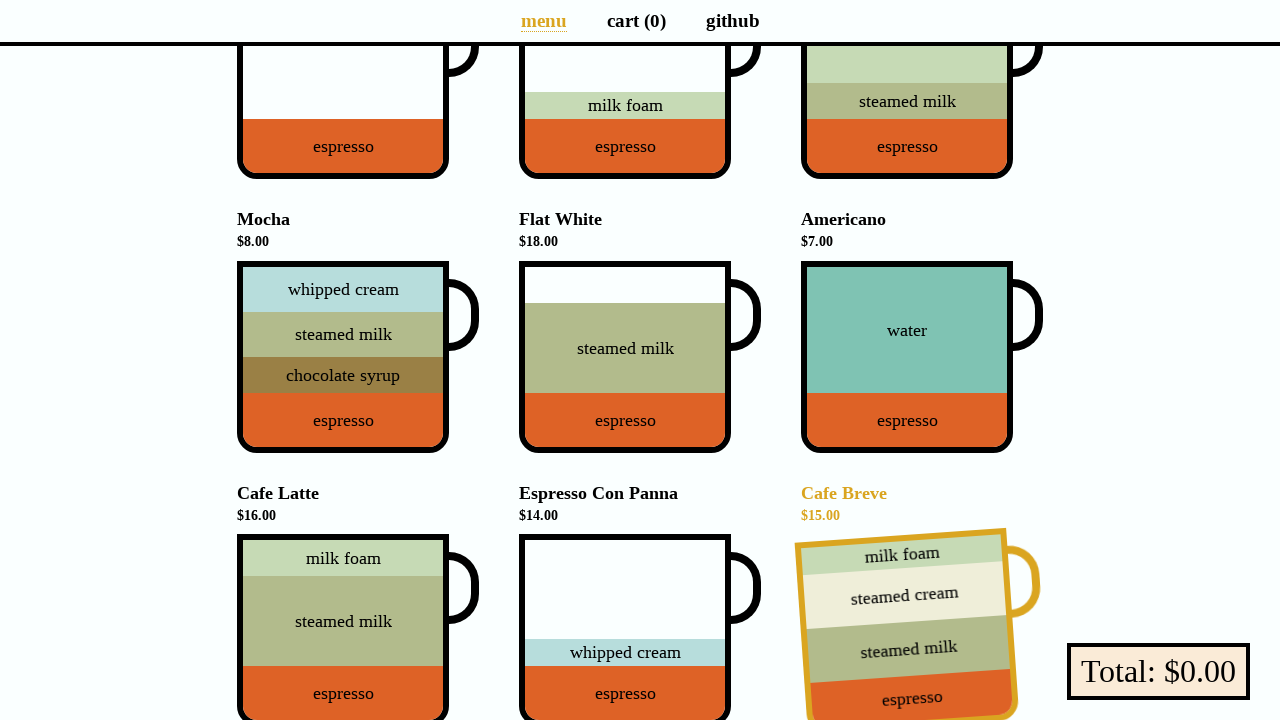